Automates Hugging Face LLAMA 2 chat by entering a prompt and waiting for the AI to generate a response

Starting URL: https://huggingface-projects-llama-2-7b-chat.hf.space/?__theme=dark

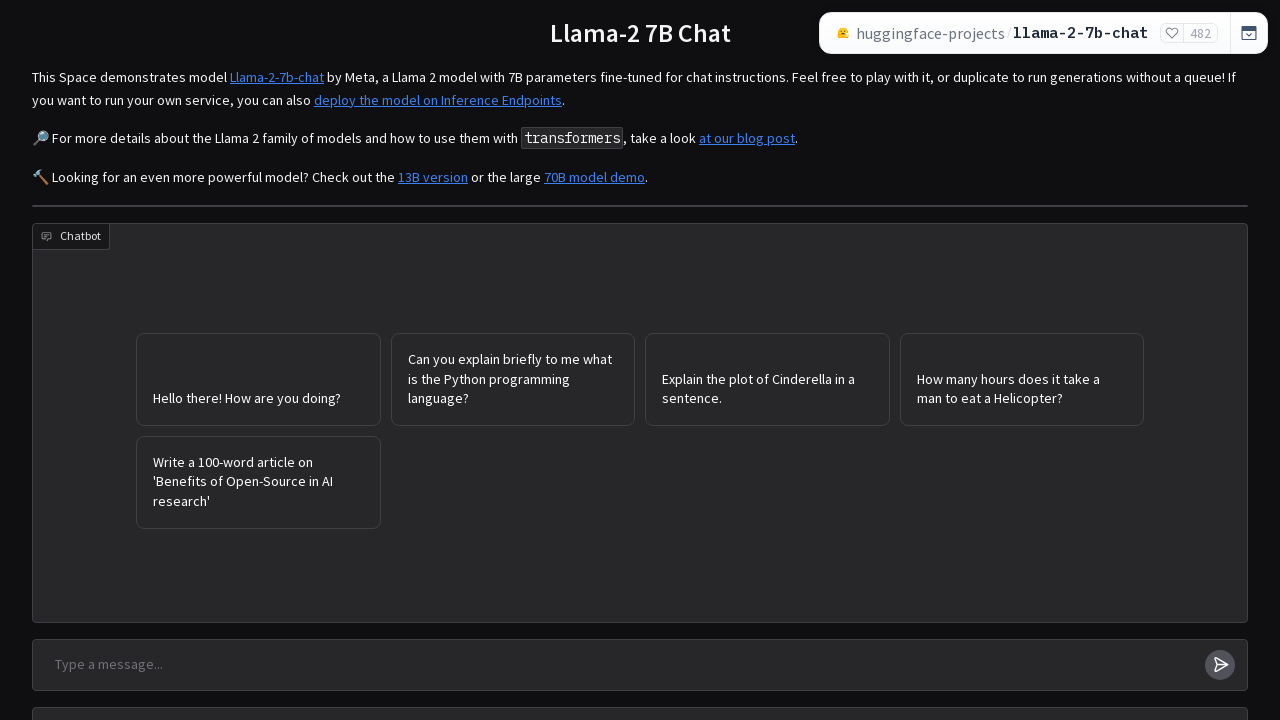

Waited 2 seconds for page to fully load
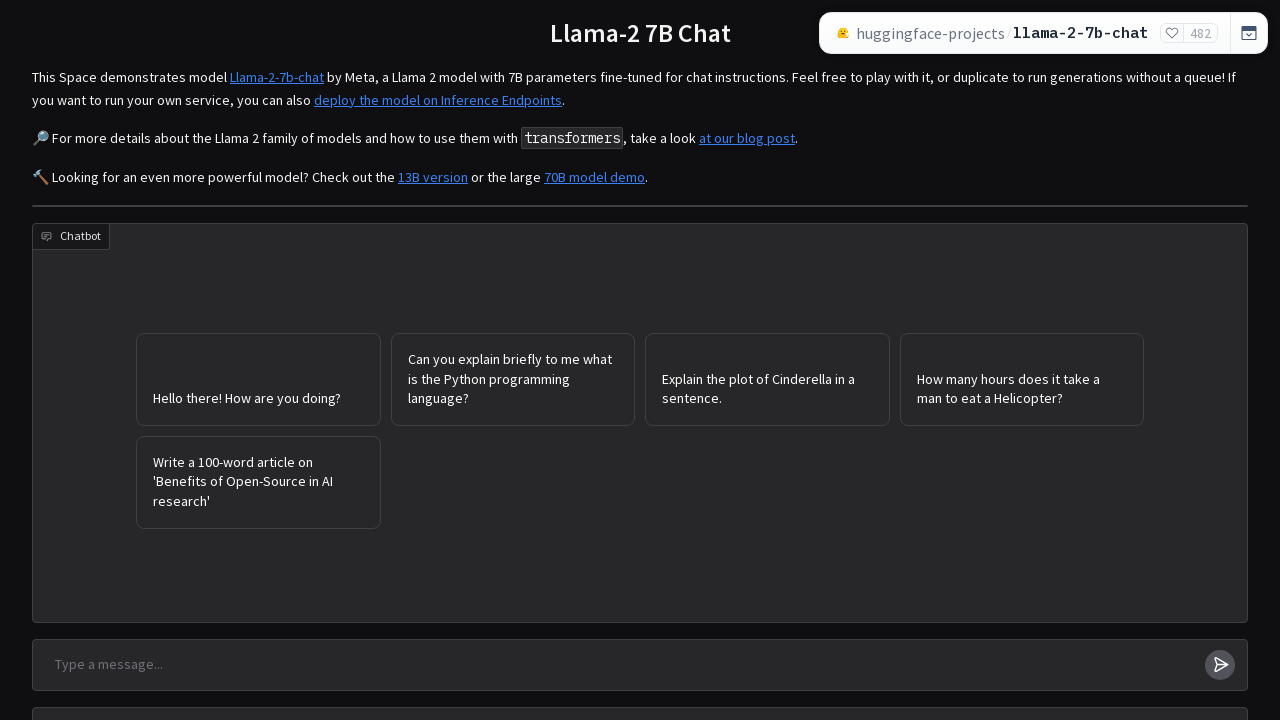

Textarea input field loaded and is available
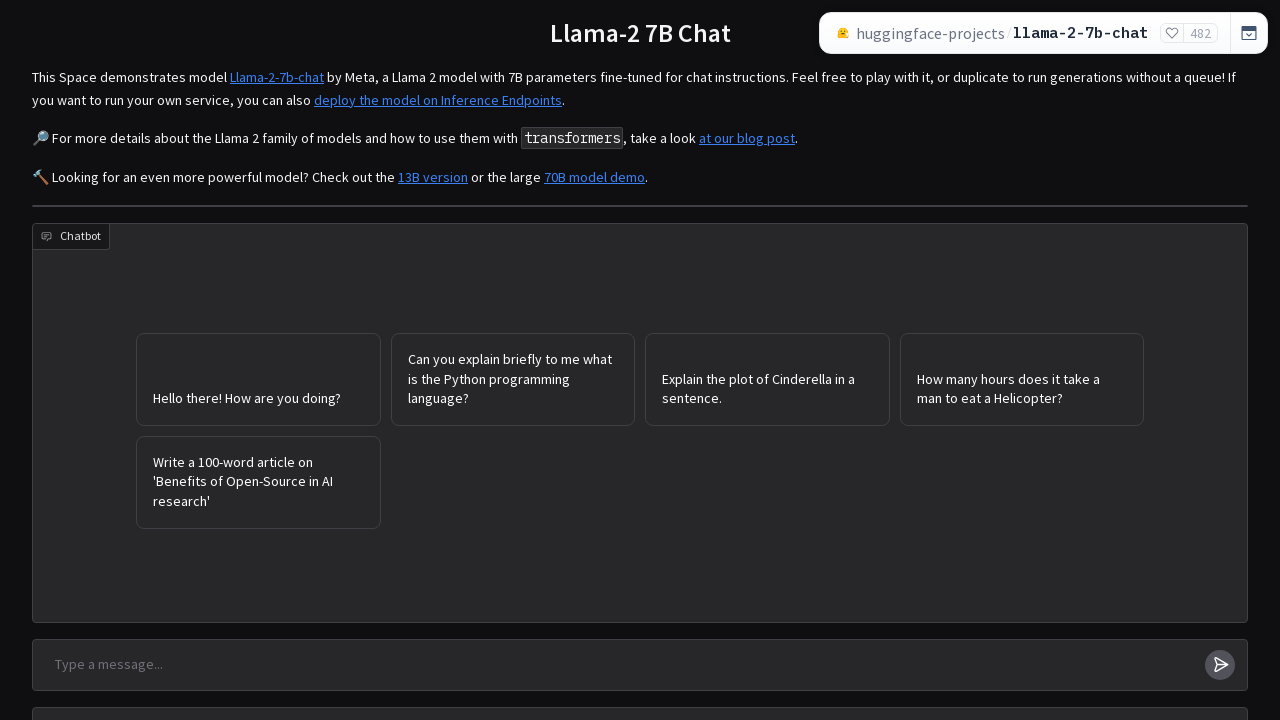

Filled textarea with prompt: 'Explain what machine learning is in simple terms' on #component-11 textarea
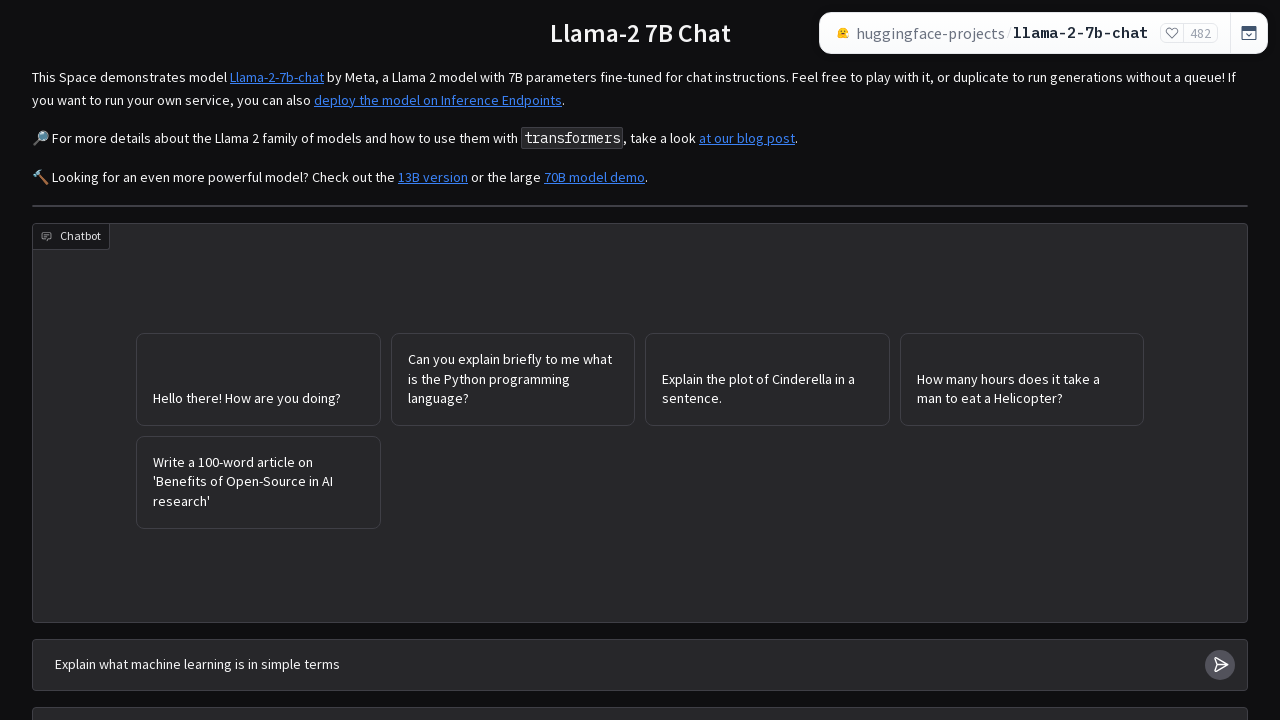

Pressed Enter to submit the prompt on #component-11 textarea
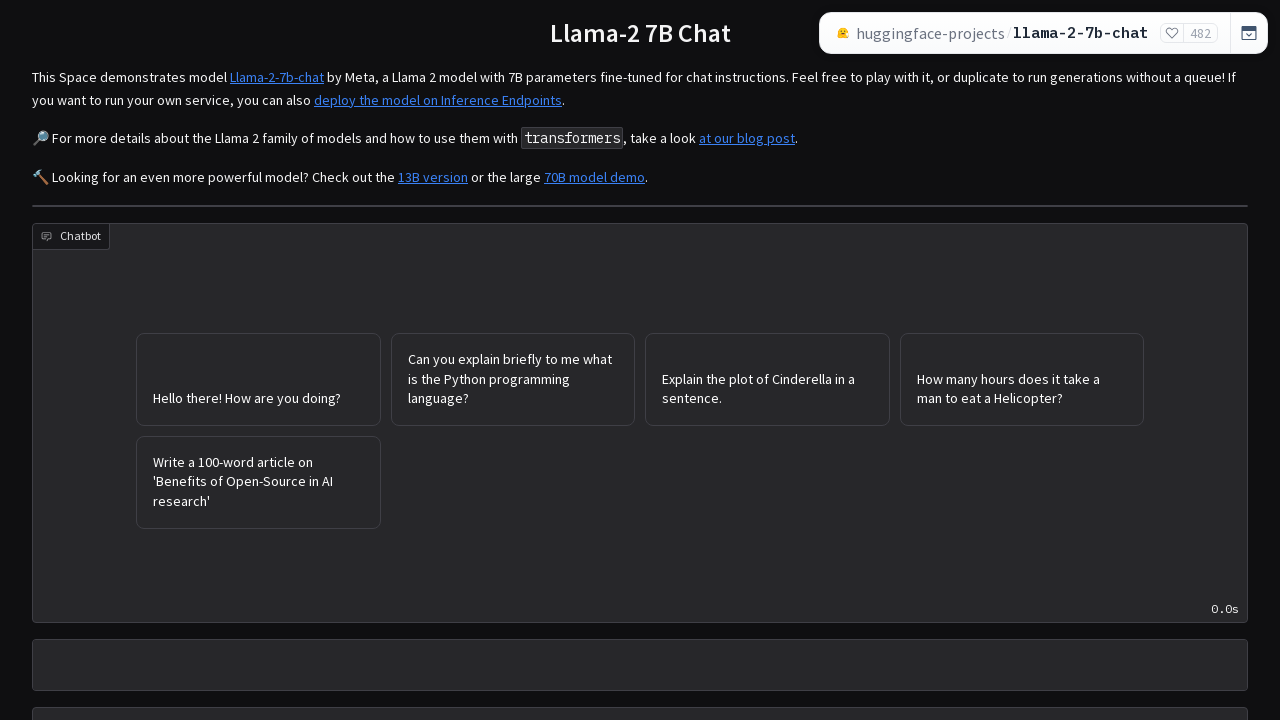

Waited 10 seconds for AI to generate response
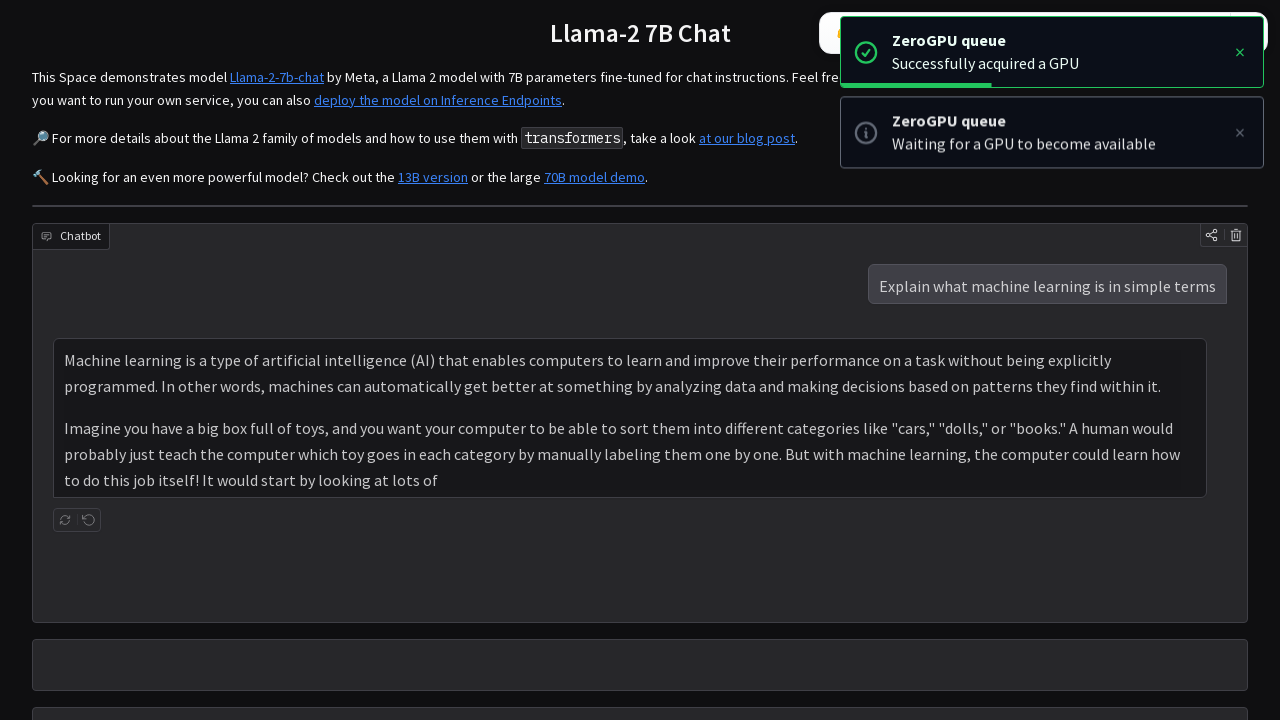

AI response from LLAMA 2 chat loaded successfully
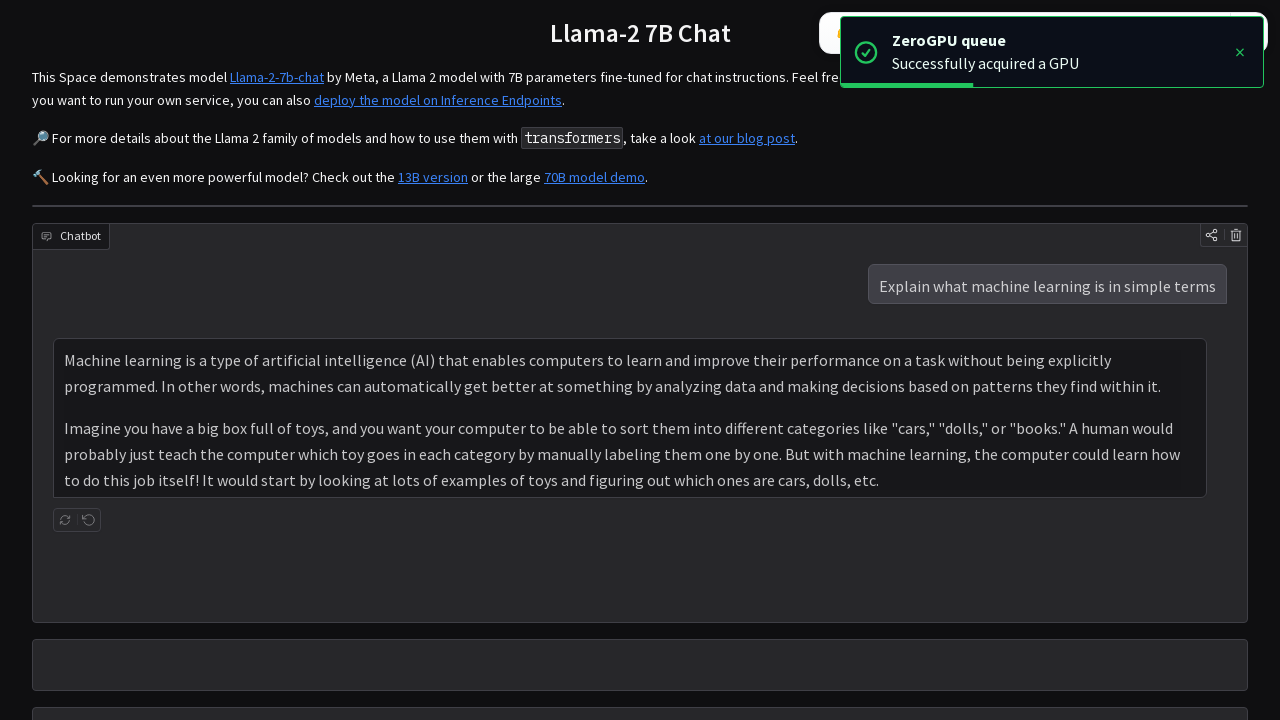

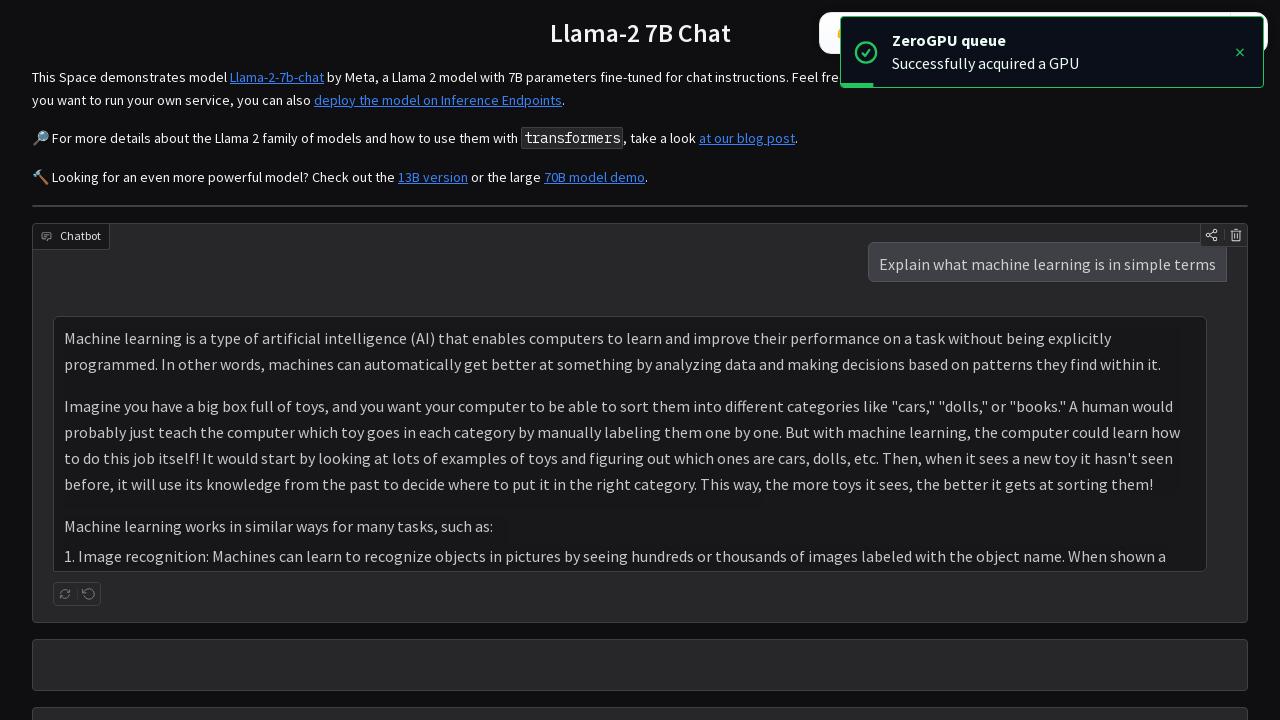